Verifies that the navigation menu is displayed on the home page

Starting URL: https://acctabootcamp.github.io/site

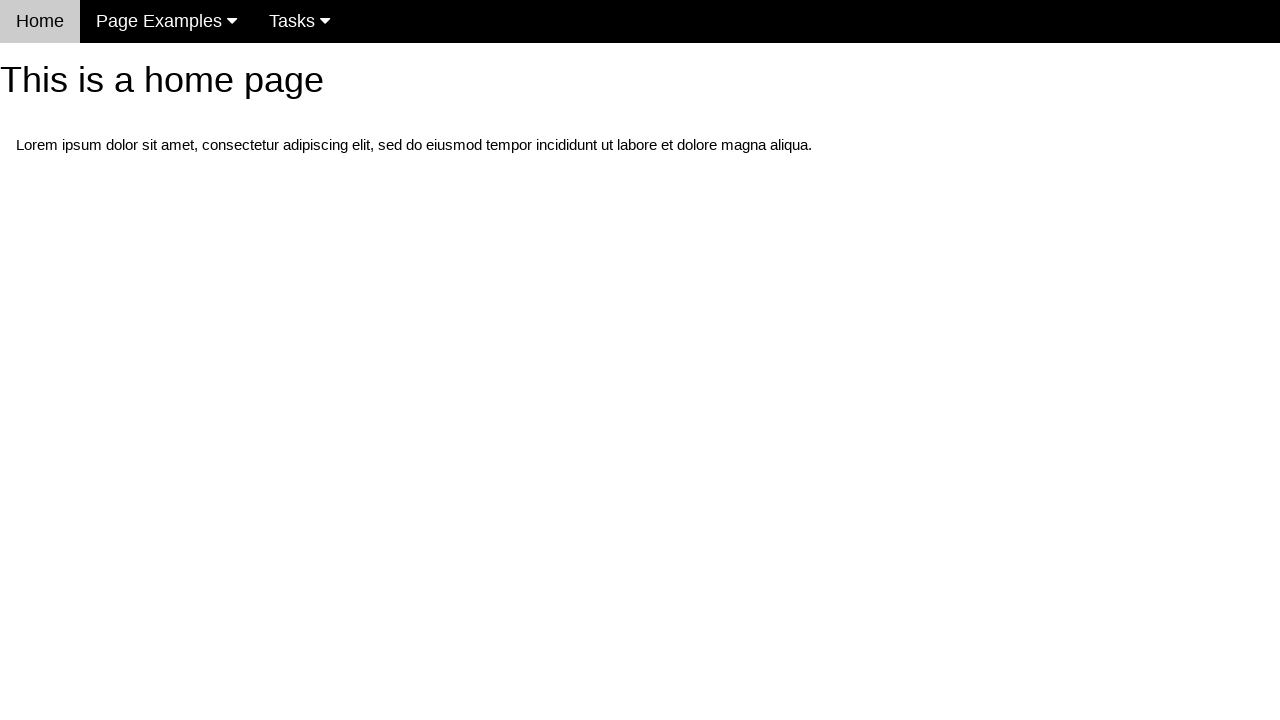

Navigated to home page at https://acctabootcamp.github.io/site
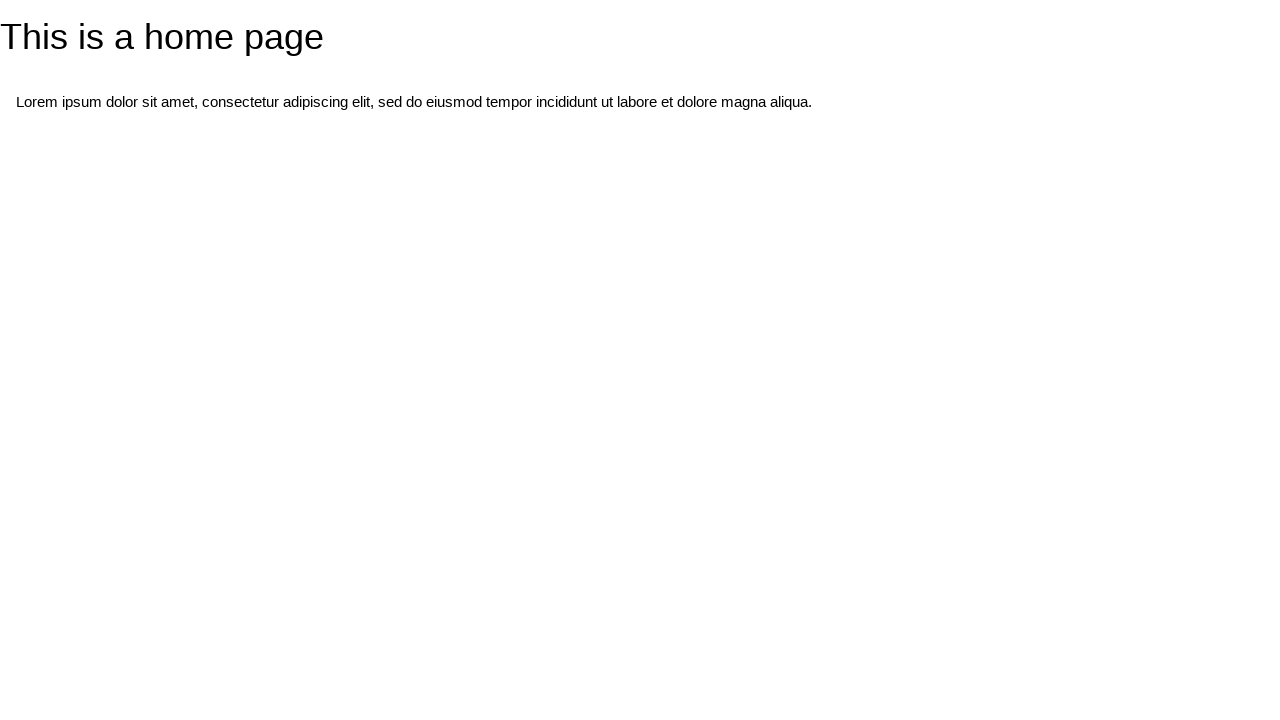

Verified navigation menu is visible on the page
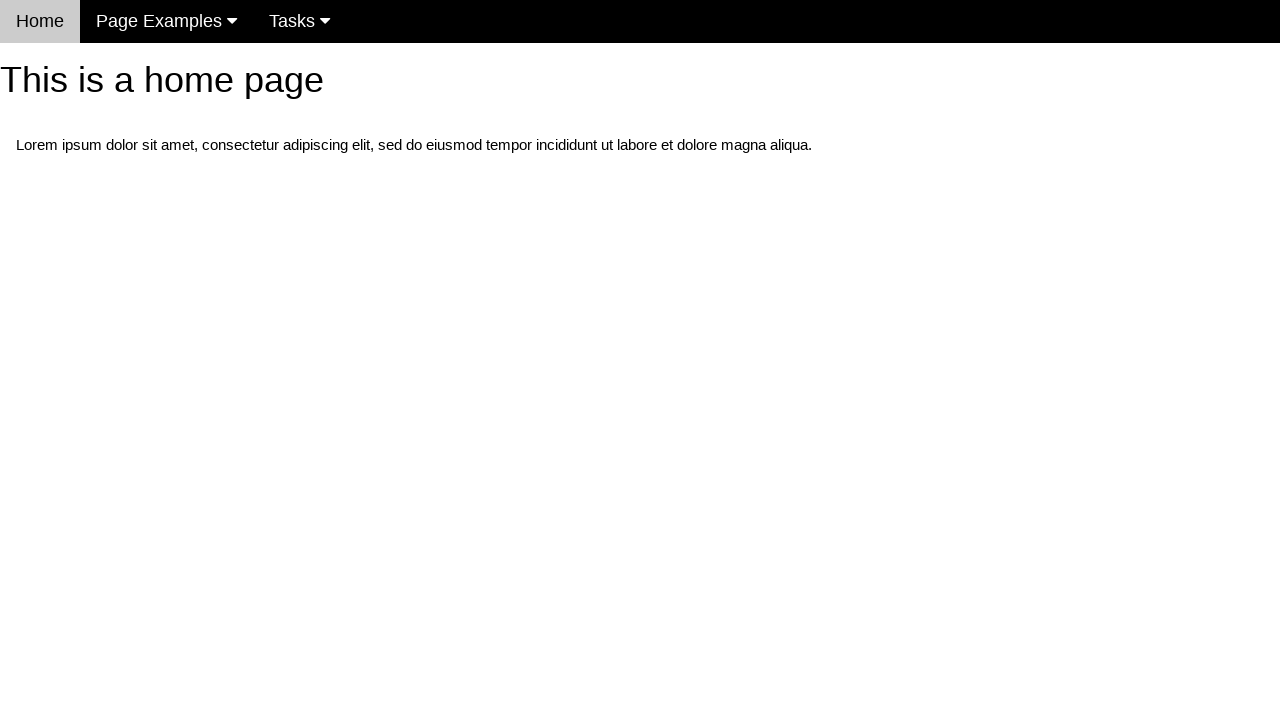

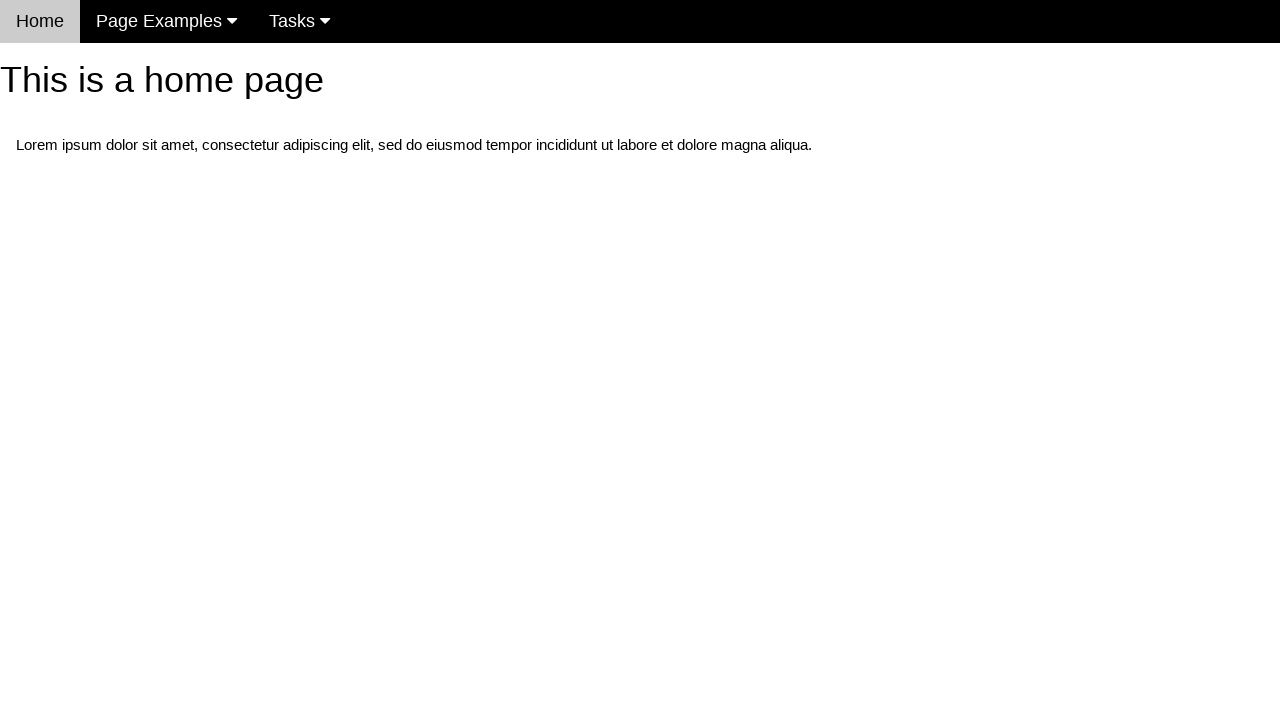